Navigates to The Hub job search page with a search query for software developer jobs in Aarhus and verifies that job listing cards are displayed.

Starting URL: https://thehub.io/jobs?q=software+developer&l=aarhus

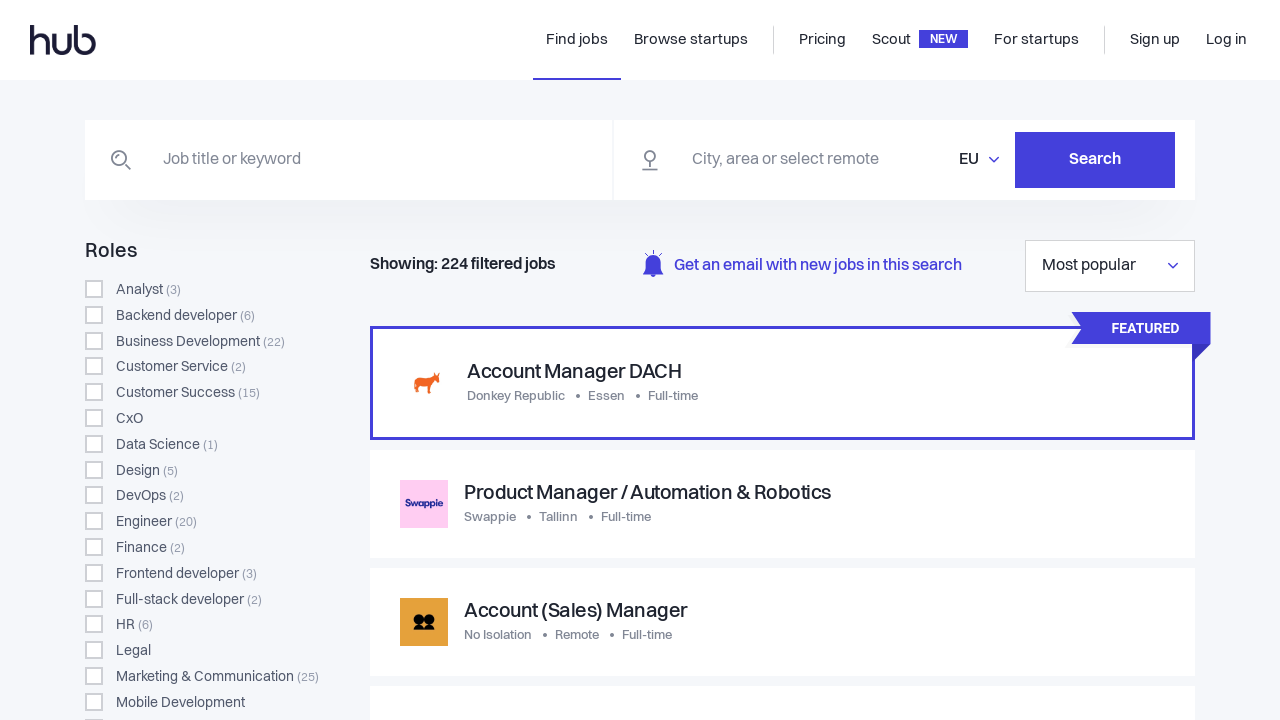

Navigated to The Hub job search page for software developer jobs in Aarhus
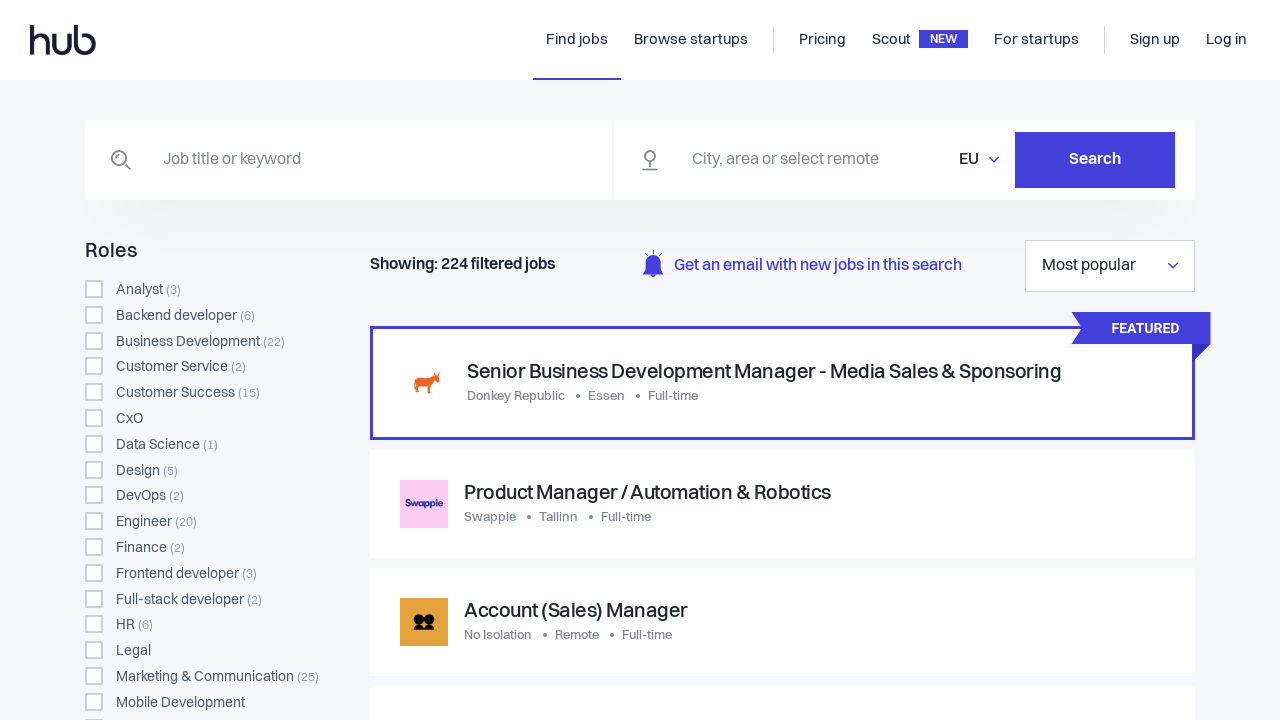

Job listing cards selector appeared on the page
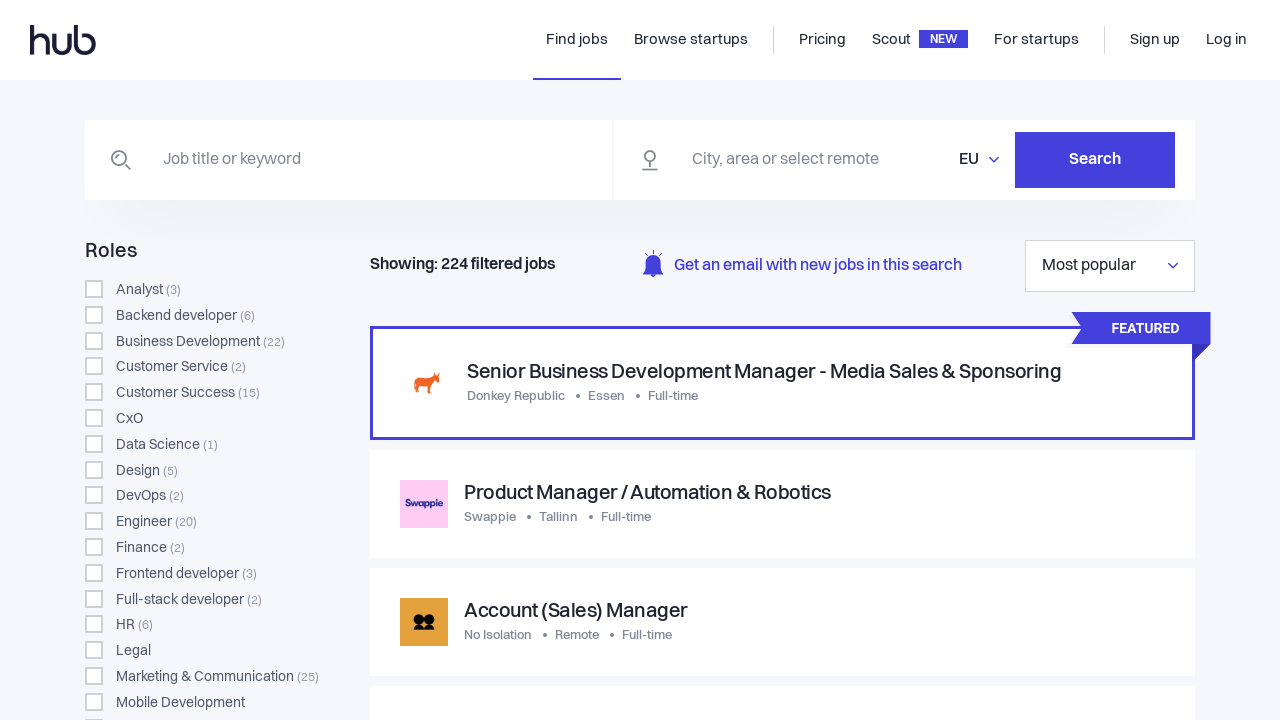

First job listing card is now visible
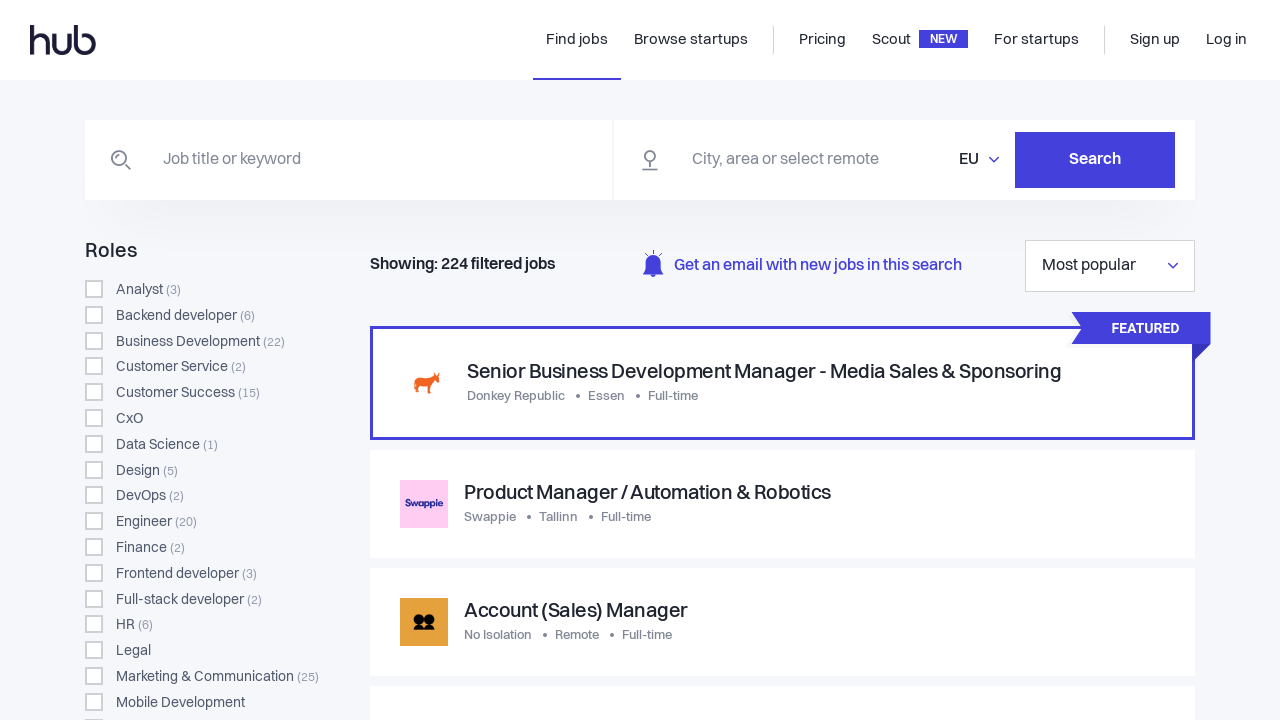

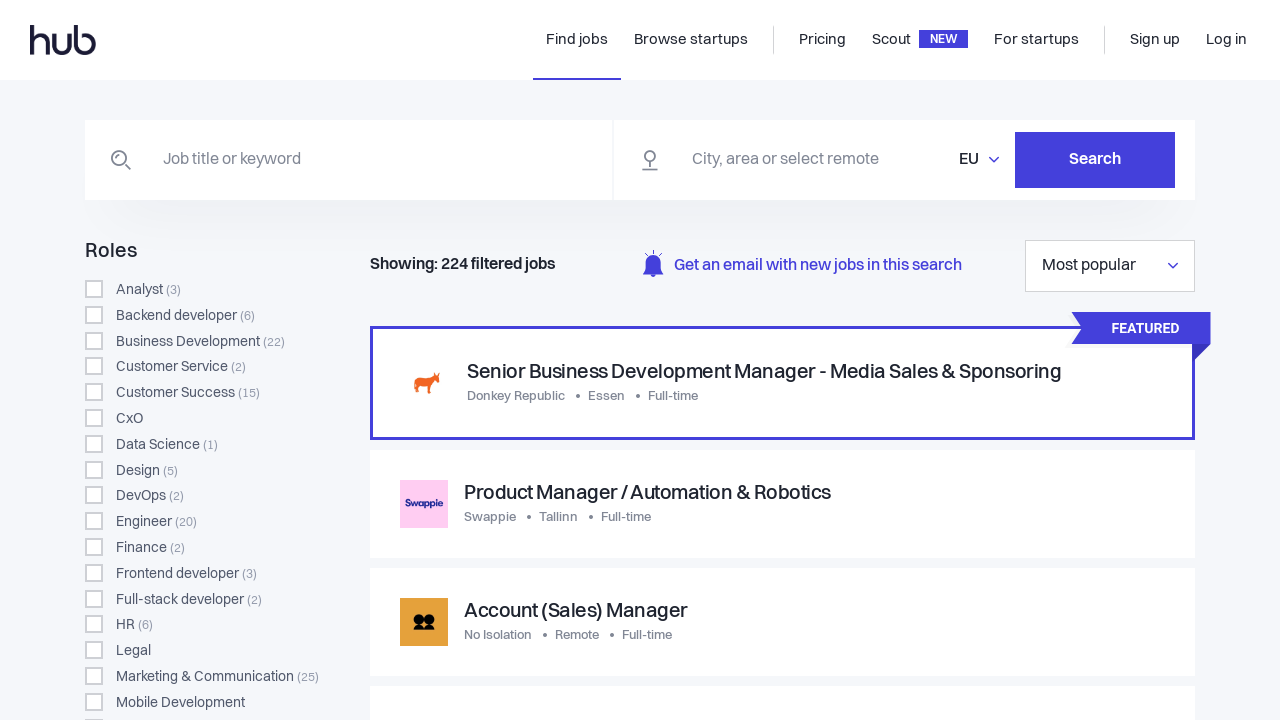